Tests the selectable UI component by performing Ctrl+Click to select multiple items from a list, demonstrating multi-selection functionality.

Starting URL: http://demo.automationtesting.in/Selectable.html

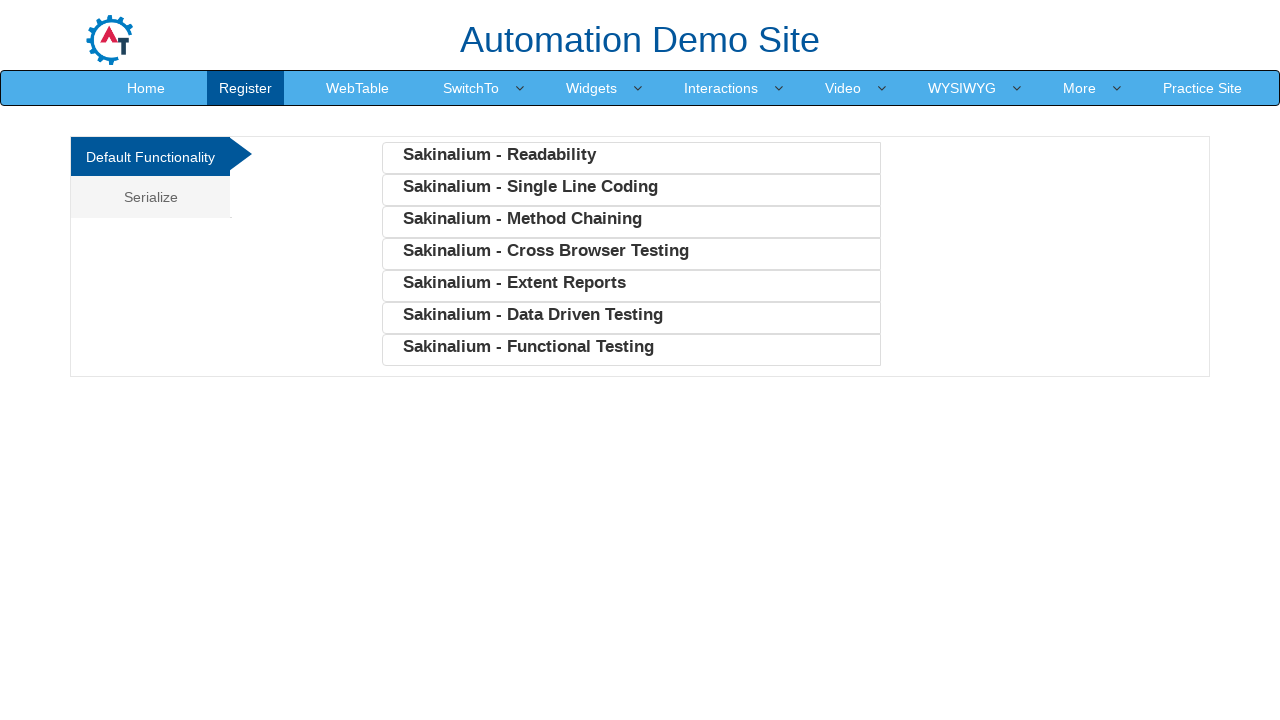

Waited for selectable list to load
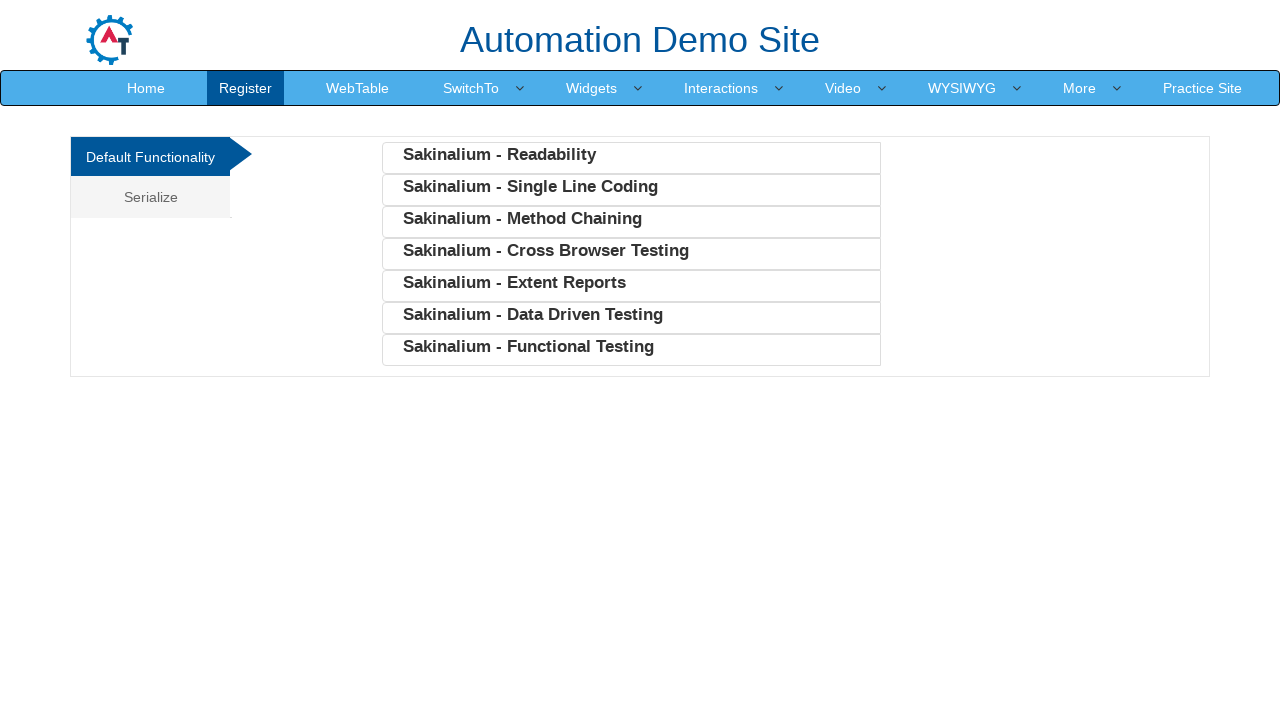

Located all selectable list items
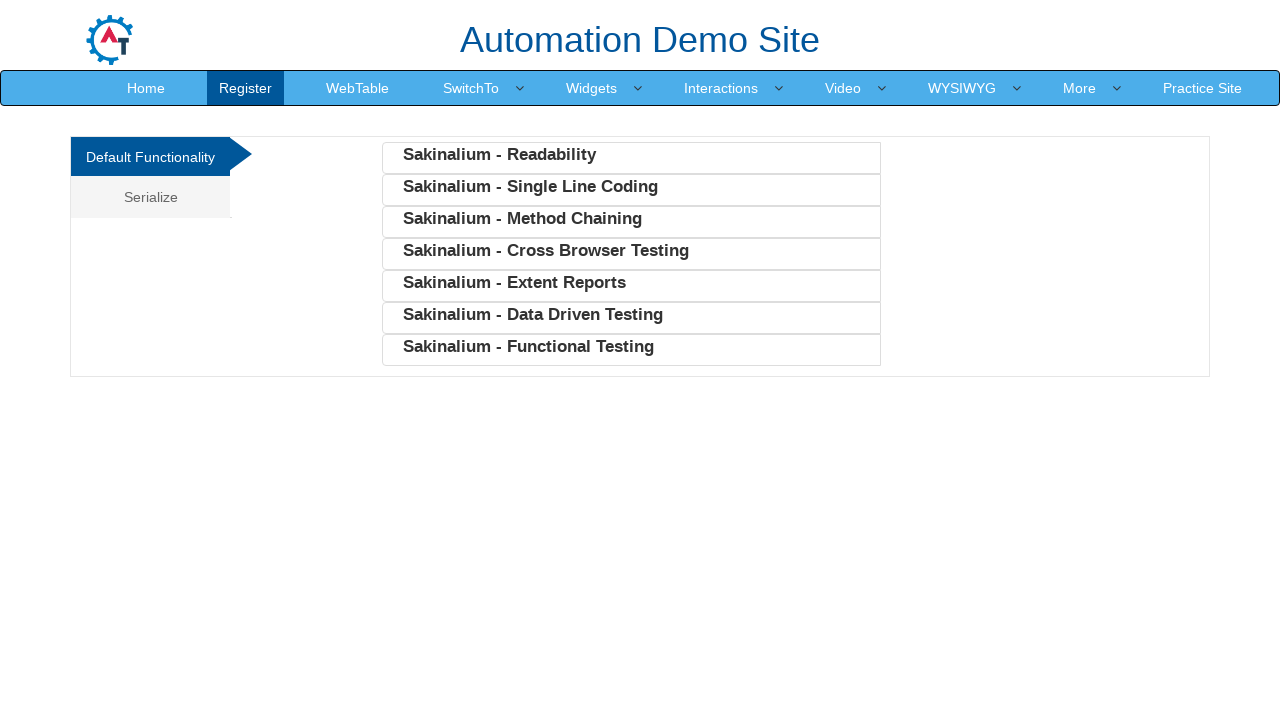

Ctrl+clicked first list item (index 0) at (631, 158) on #Default ul li >> nth=0
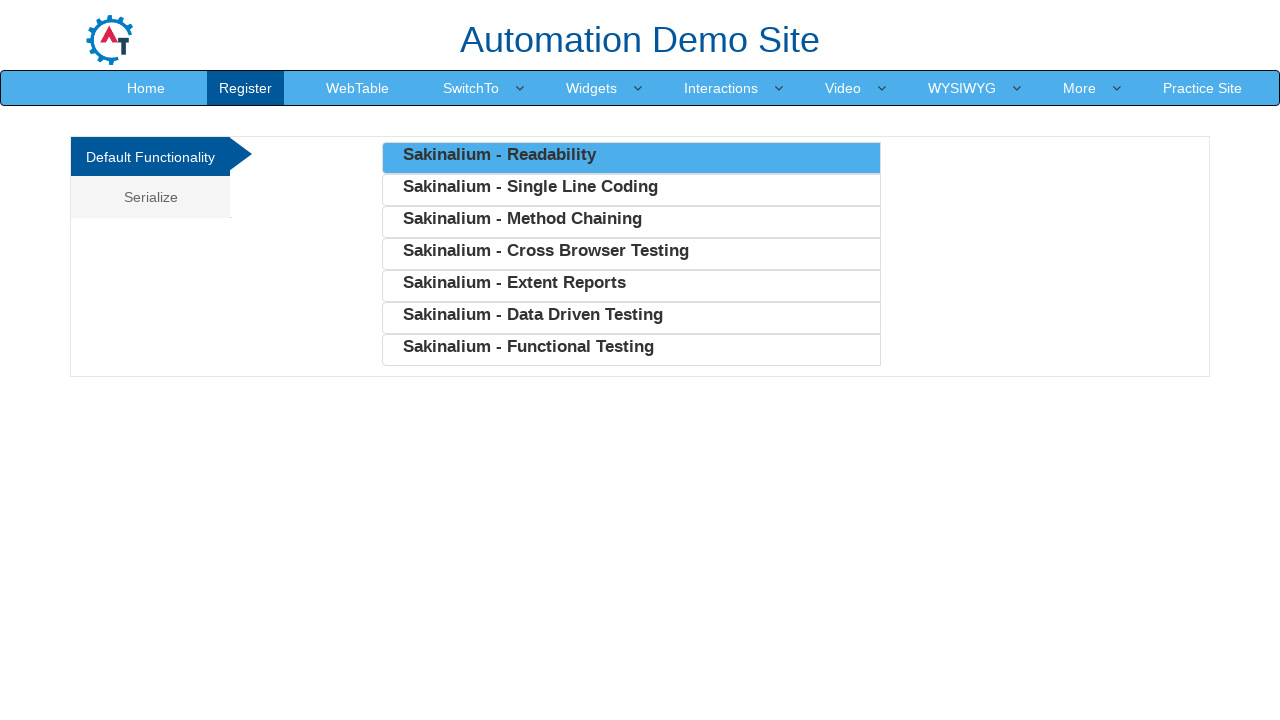

Ctrl+clicked third list item (index 2) at (631, 222) on #Default ul li >> nth=2
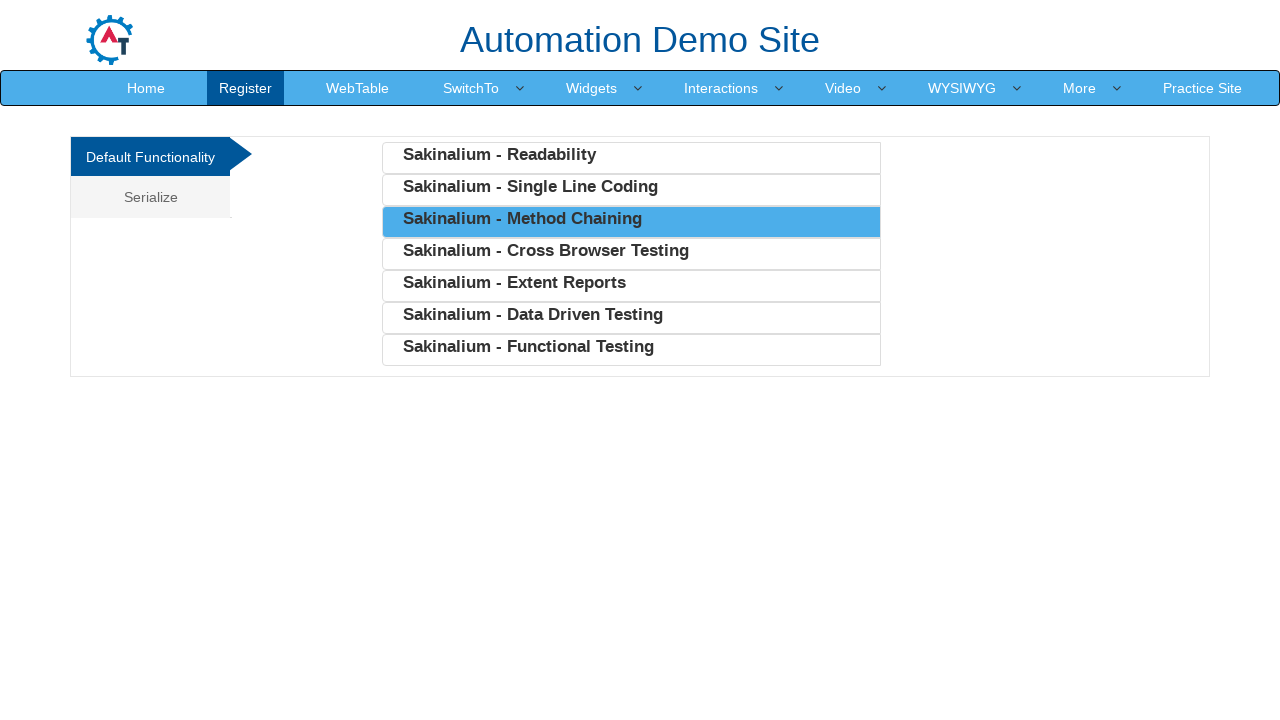

Ctrl+clicked fifth list item (index 4) at (631, 286) on #Default ul li >> nth=4
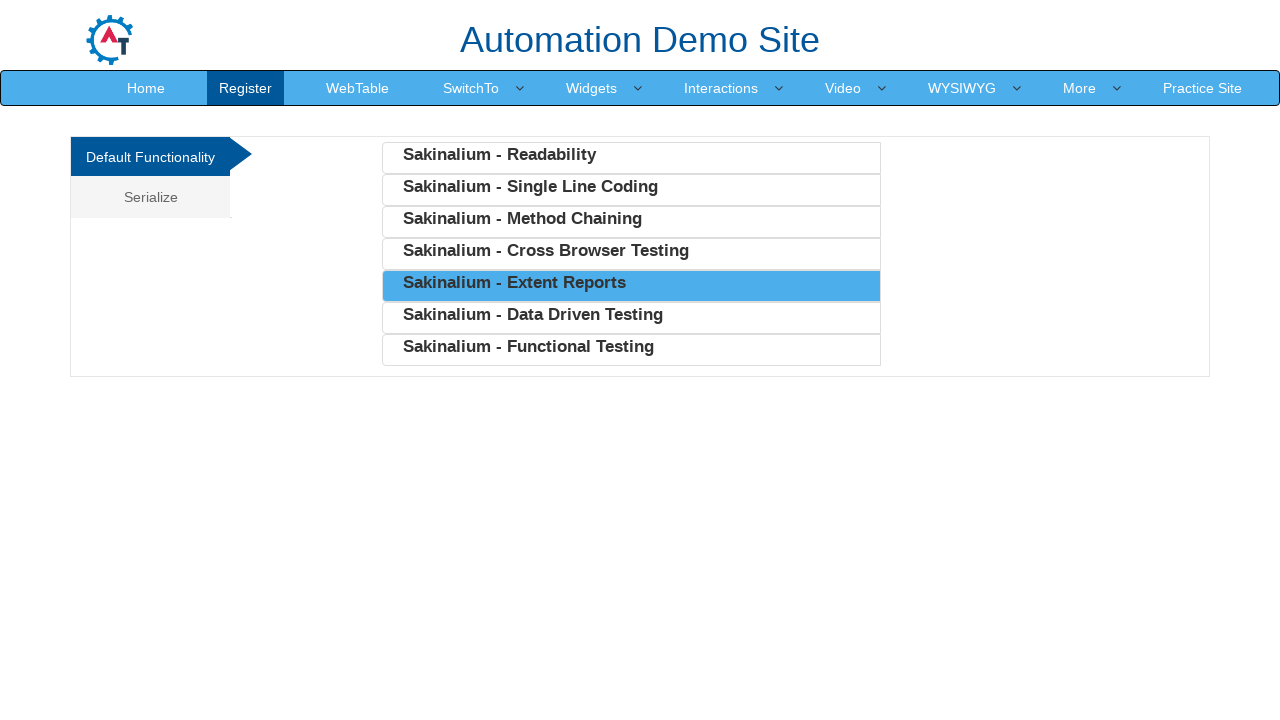

Ctrl+clicked seventh list item (index 6) at (631, 350) on #Default ul li >> nth=6
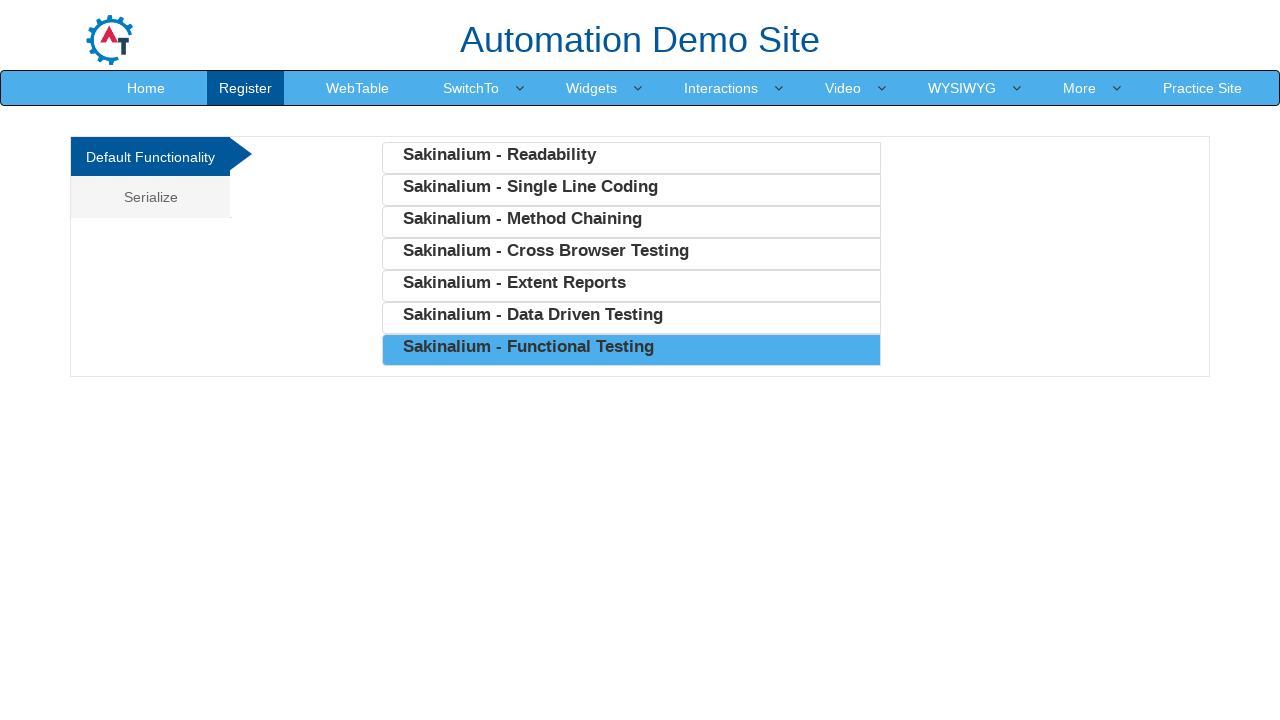

Waited 500ms to verify multi-selection state
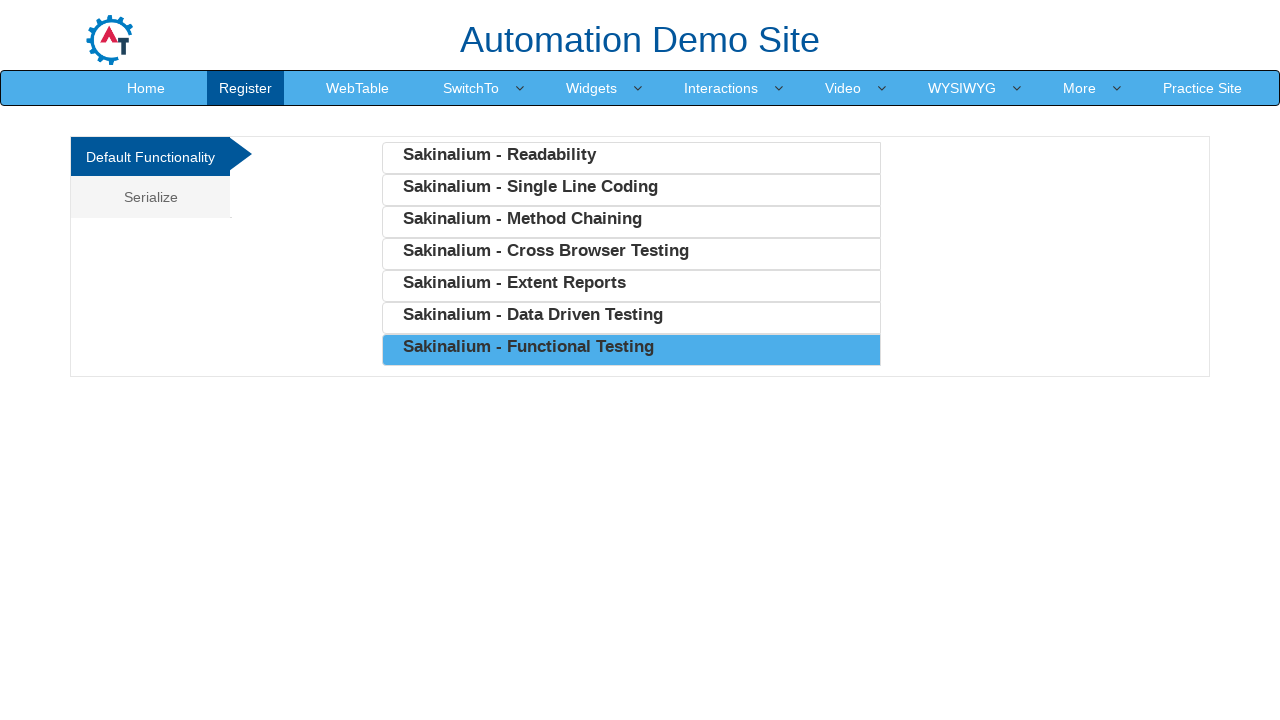

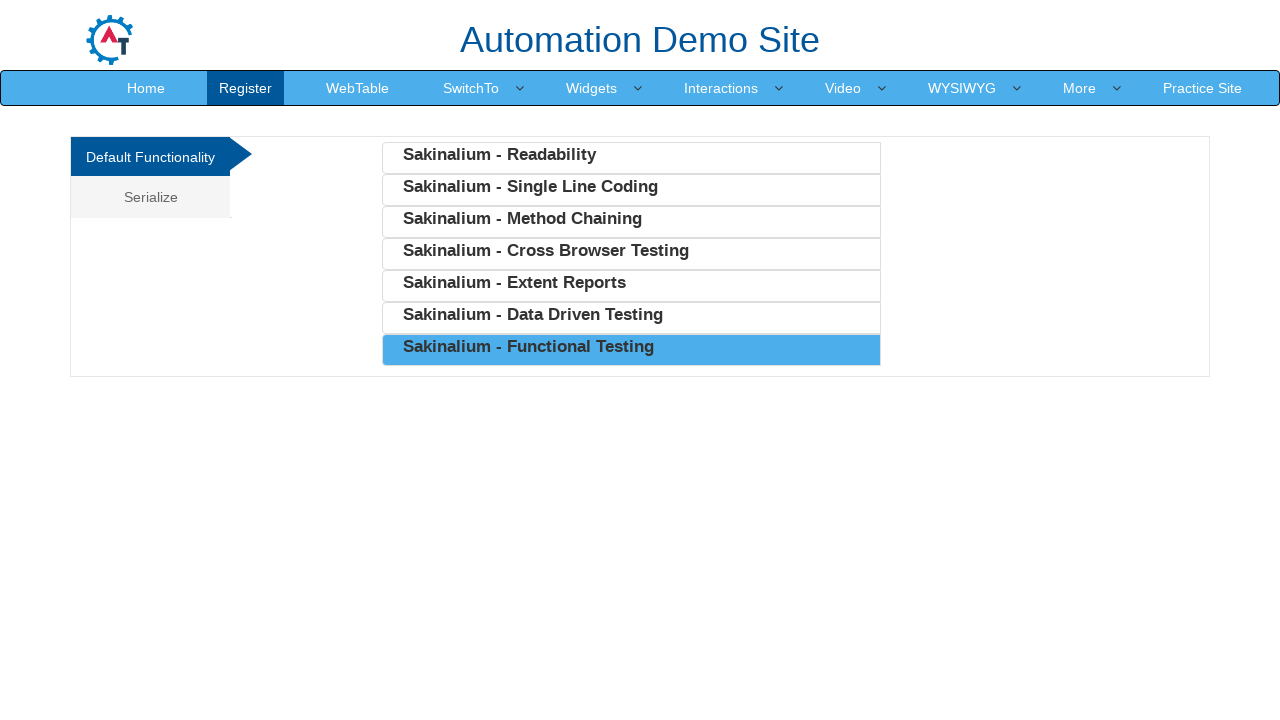